Tests adding a new todo item to the list and verifies it appears correctly

Starting URL: https://todomvc.com/examples/react/dist/

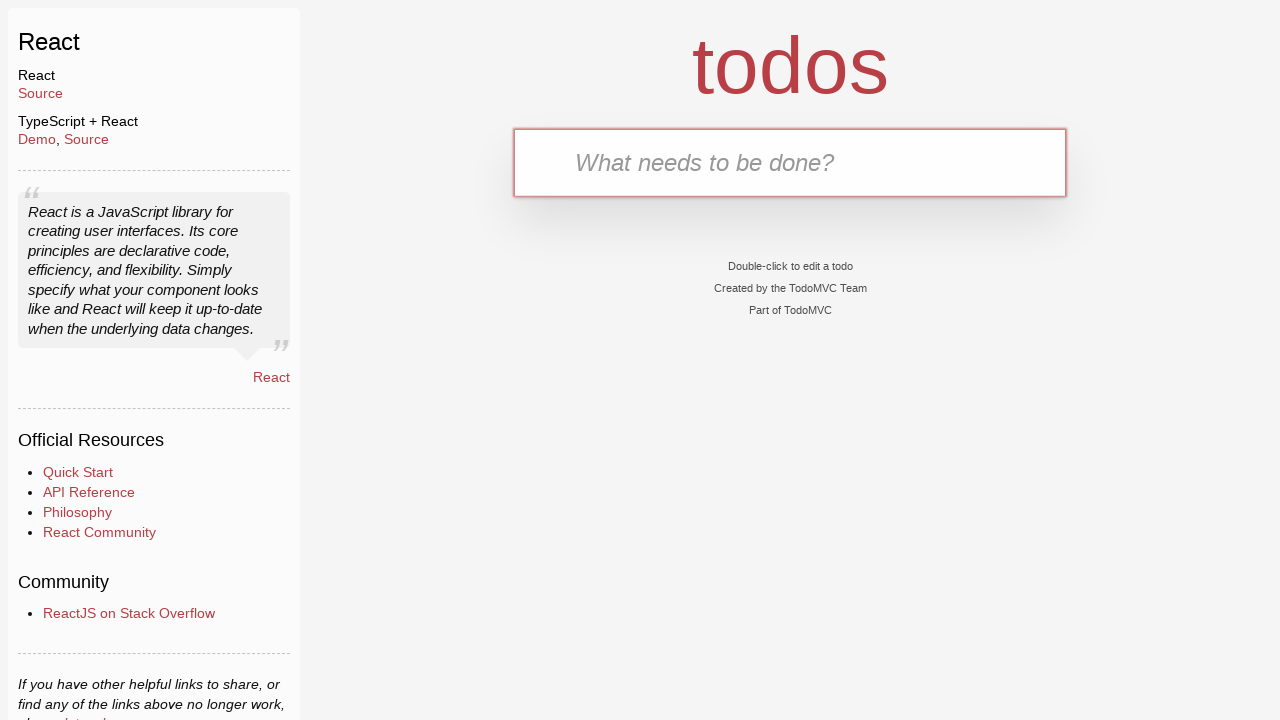

Filled new todo input field with 'Buy milk' on .new-todo
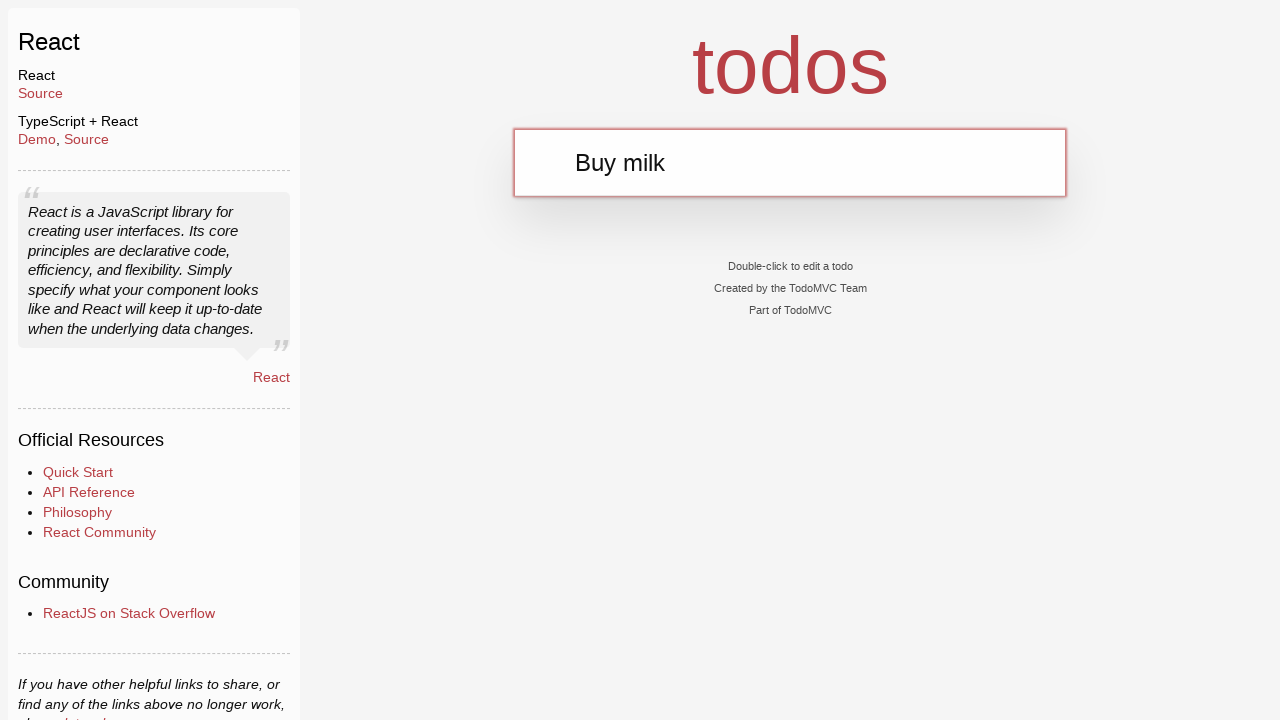

Pressed Enter to submit new todo item on .new-todo
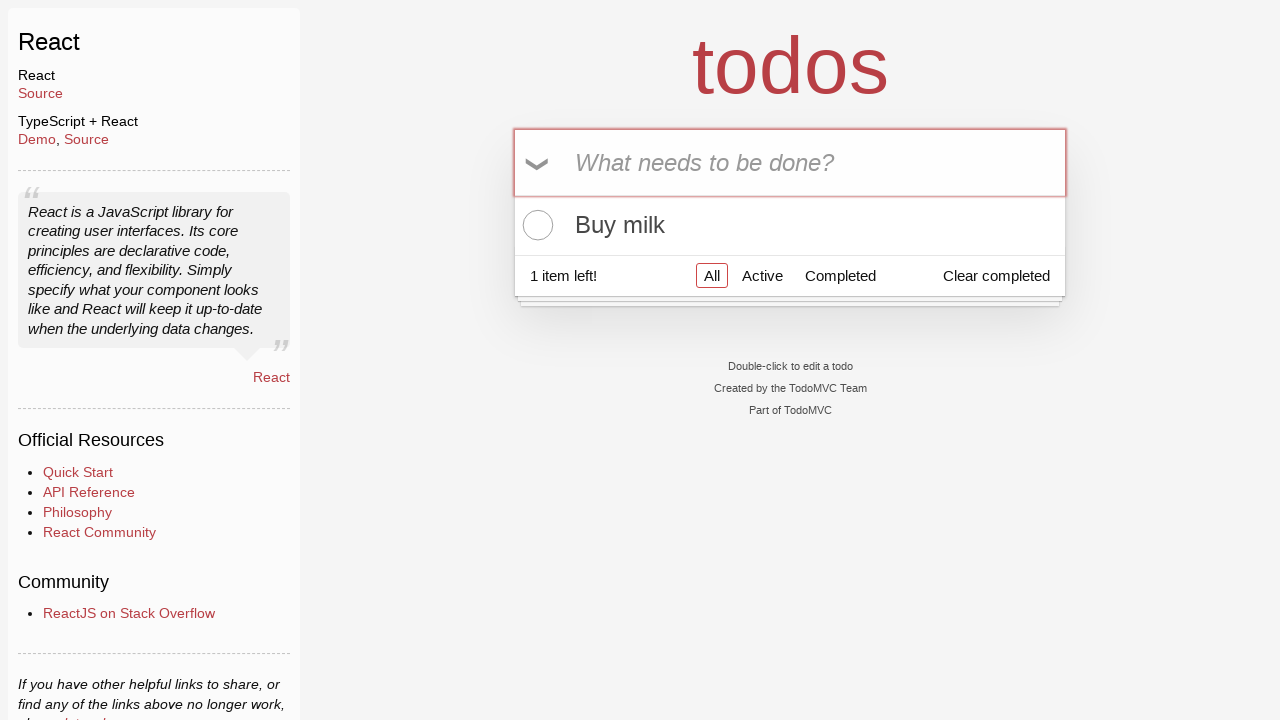

Todo item appeared in the list
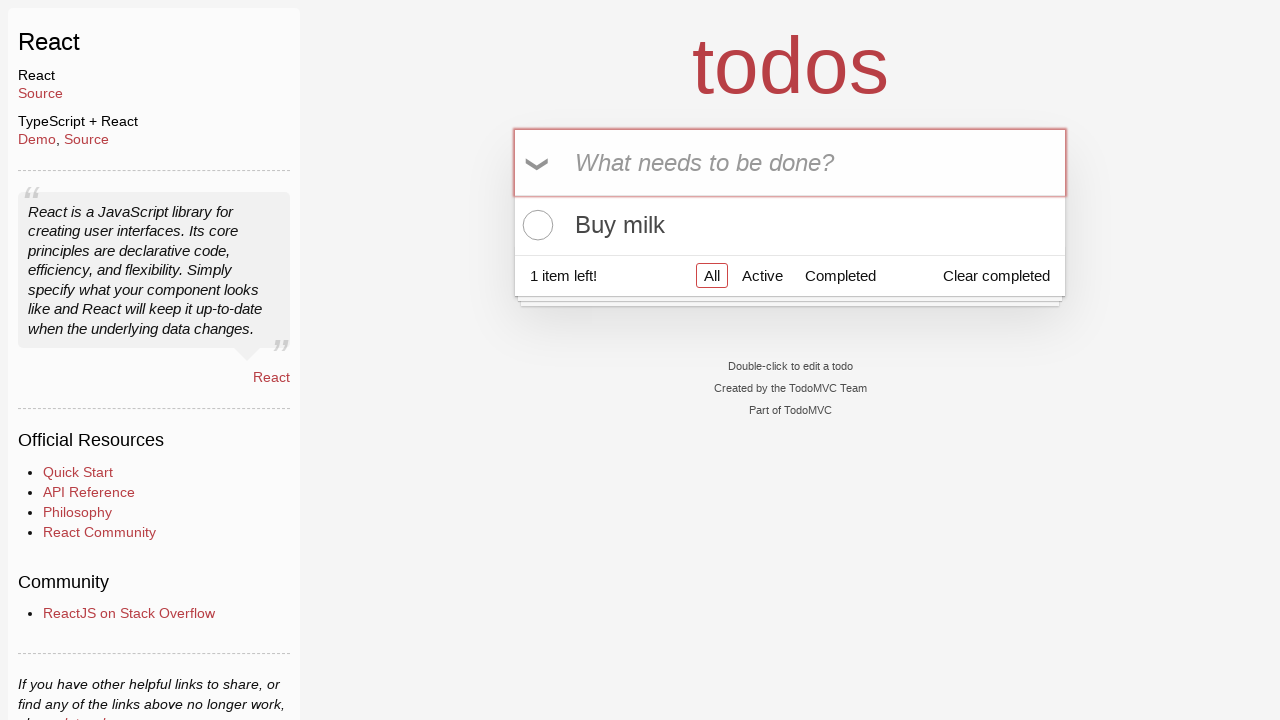

Retrieved todo item text: 'Buy milk'
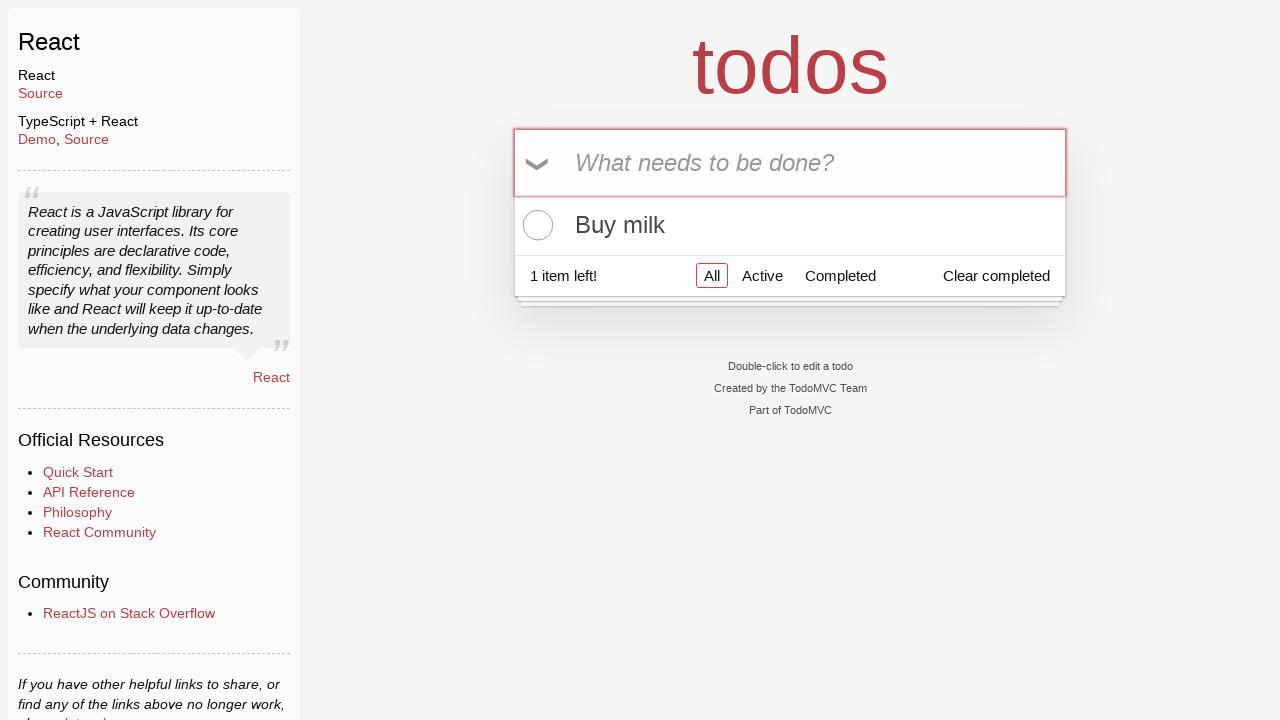

Verified todo item text matches 'Buy milk'
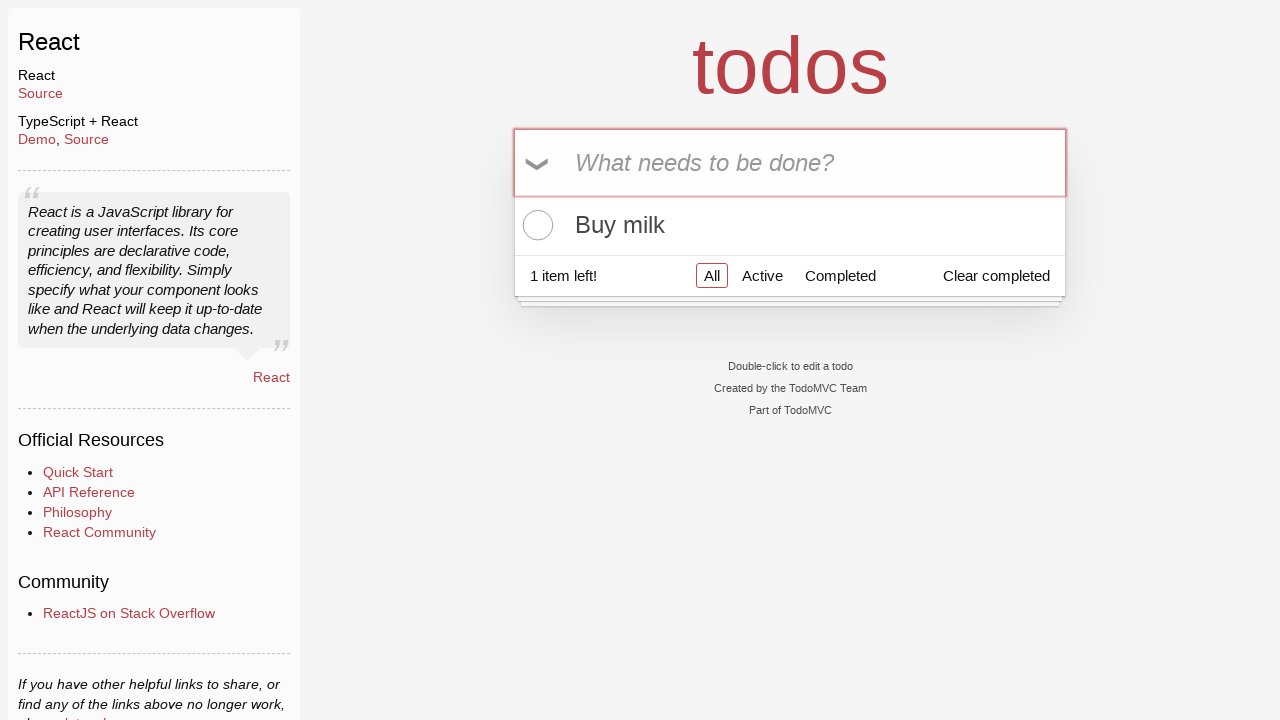

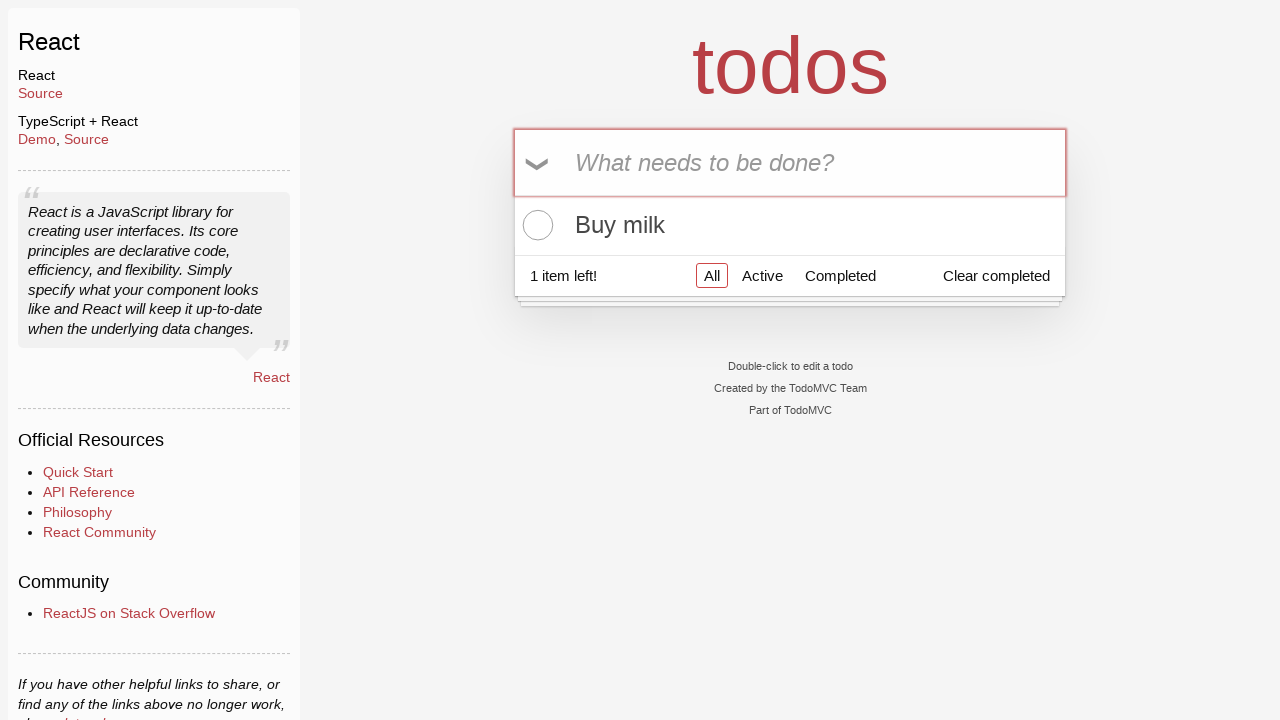